Tests Drag & Drop Sliders by clicking on the link and interacting with a slider to change its value from default 15 to 95.

Starting URL: https://www.lambdatest.com/selenium-playground

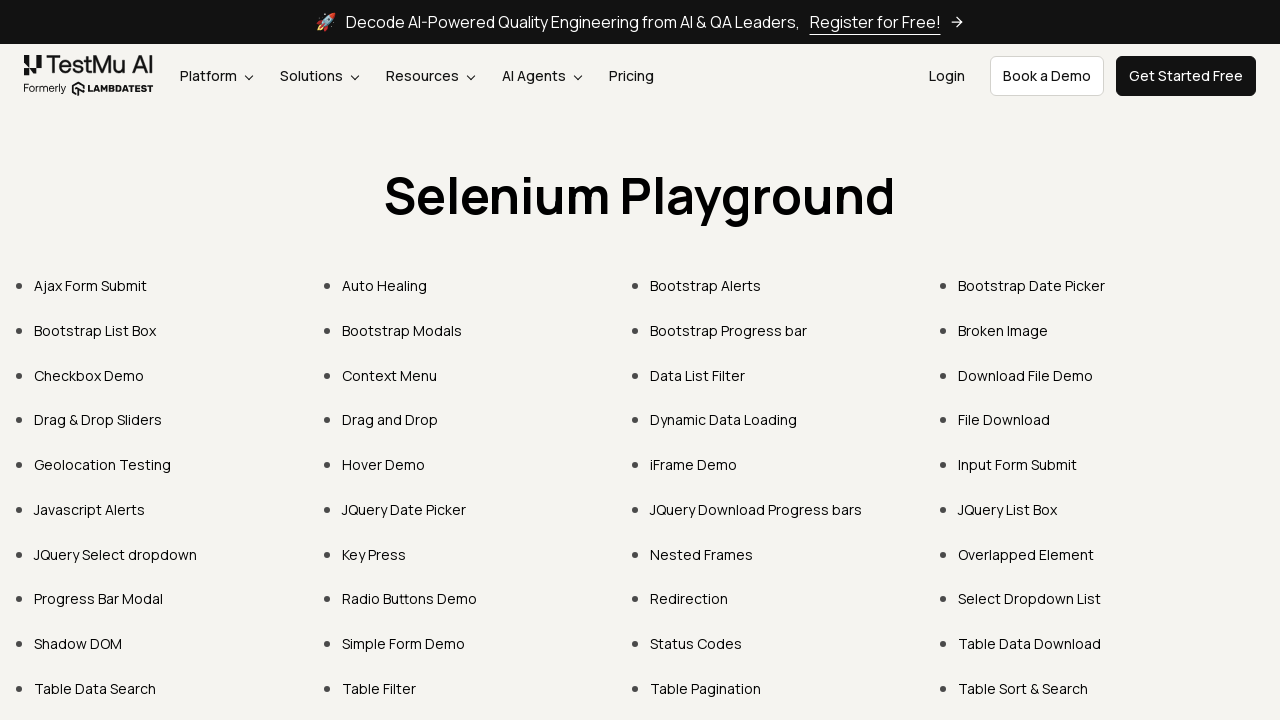

Clicked on 'Drag & Drop Sliders' link at (98, 420) on text=Drag & Drop Sliders
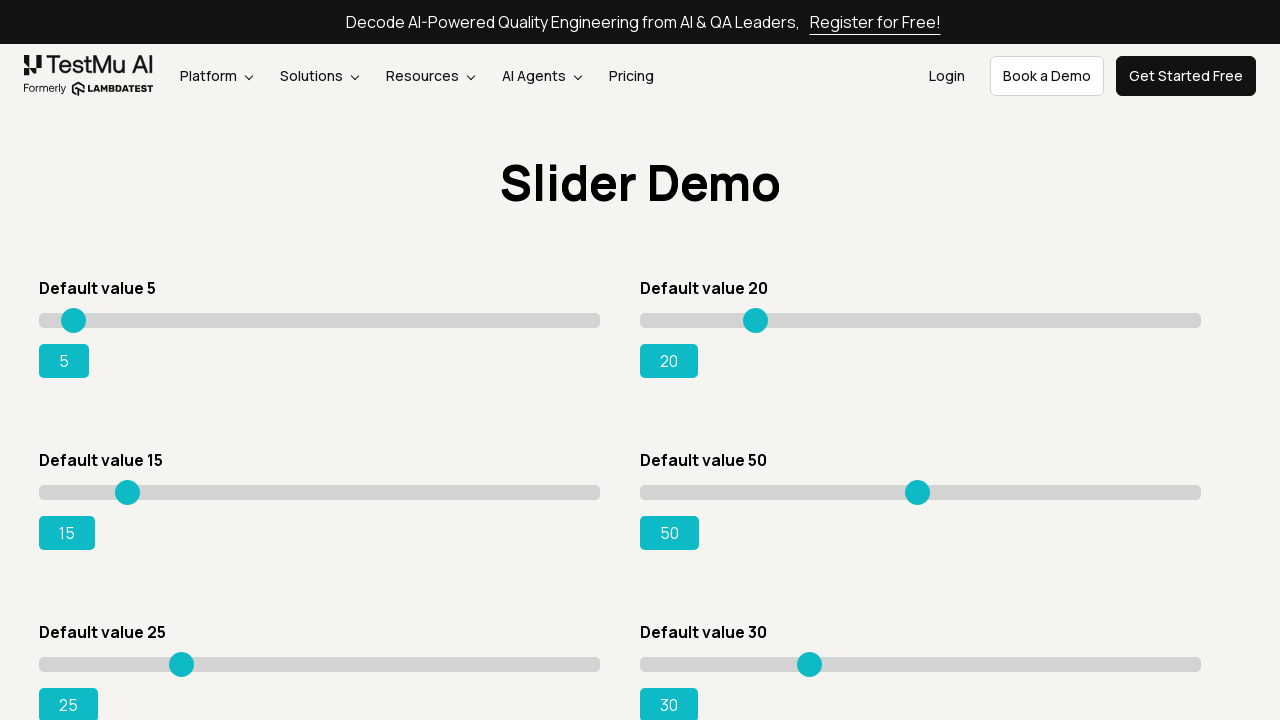

Slider page loaded and range input element is visible
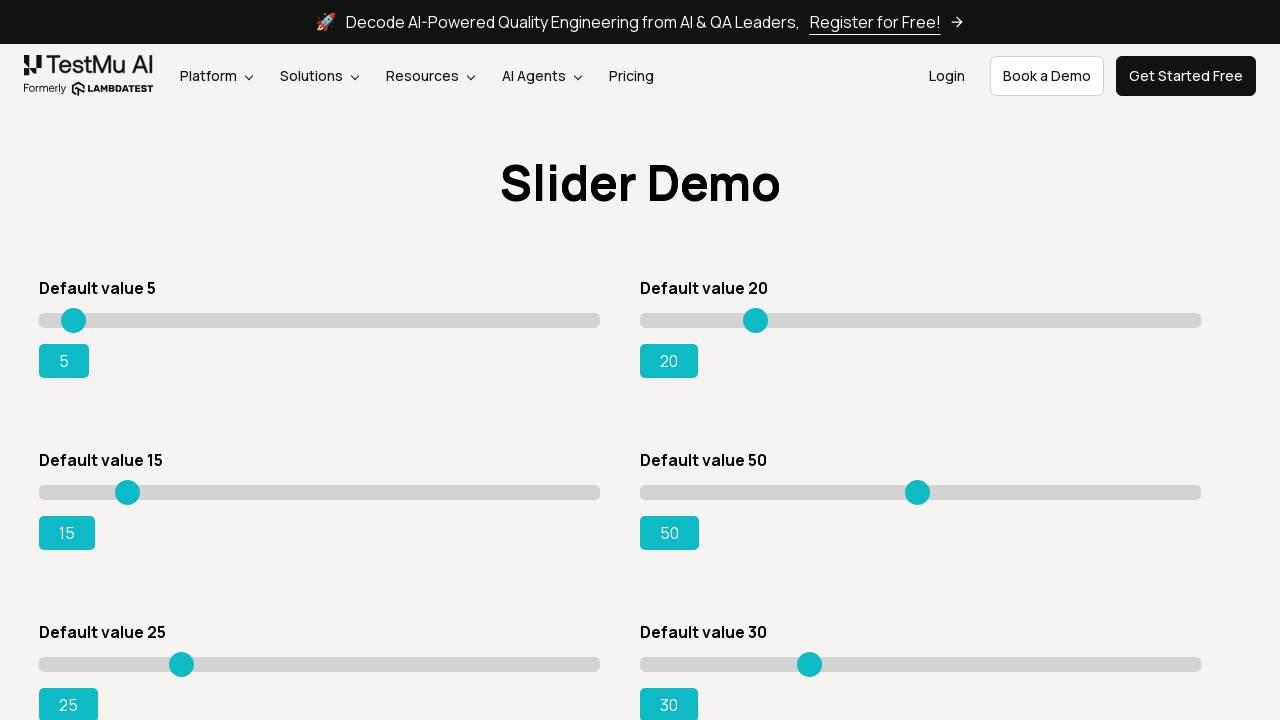

Located slider element with default value 15
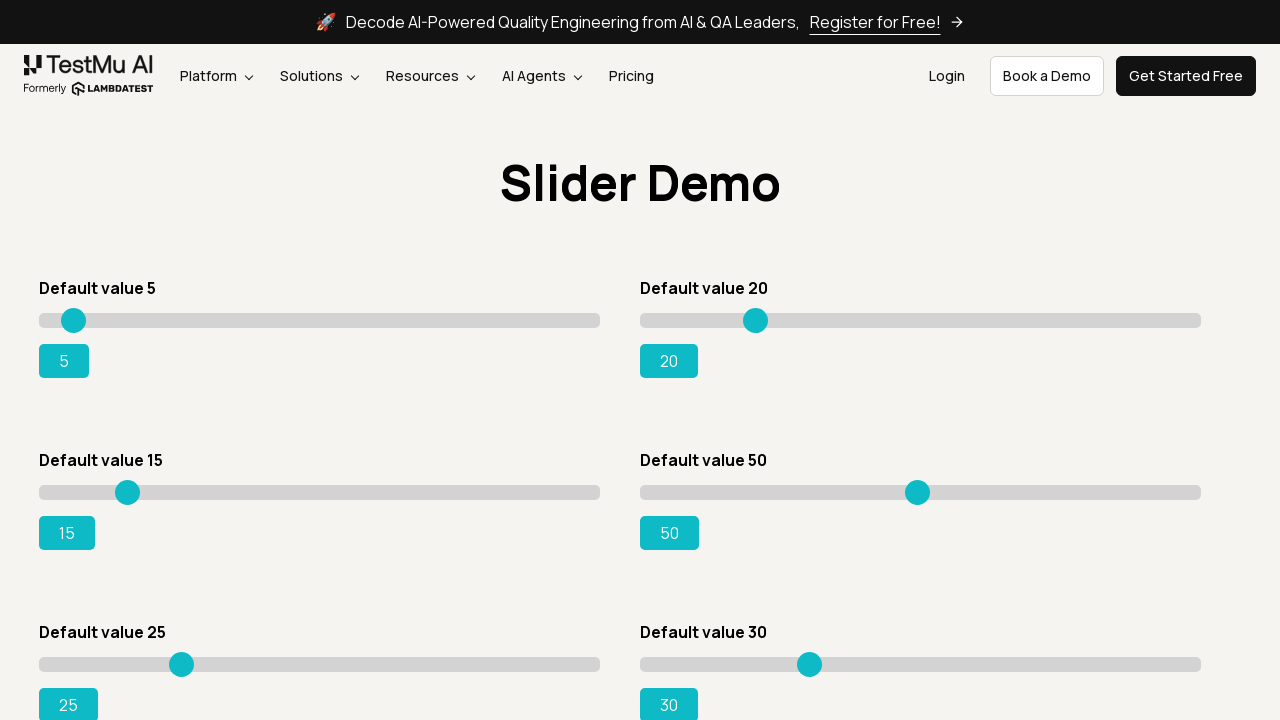

Retrieved bounding box coordinates of the slider
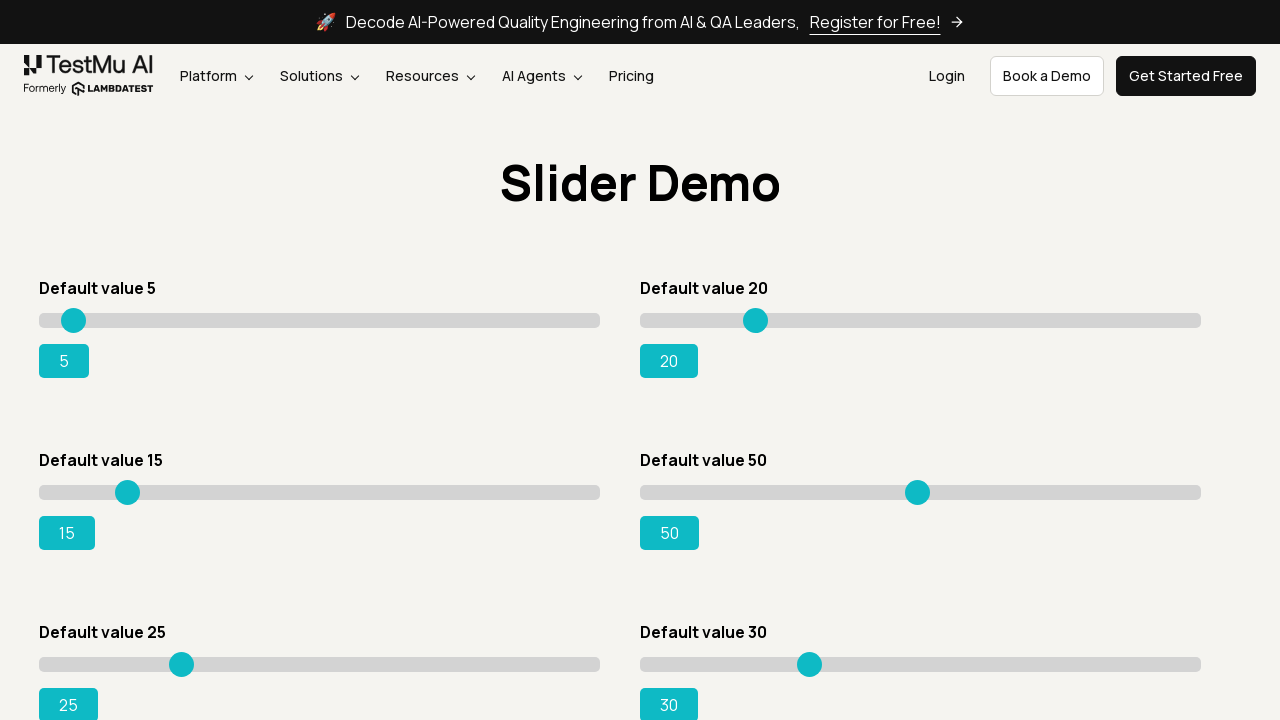

Moved mouse to center of slider element at (320, 492)
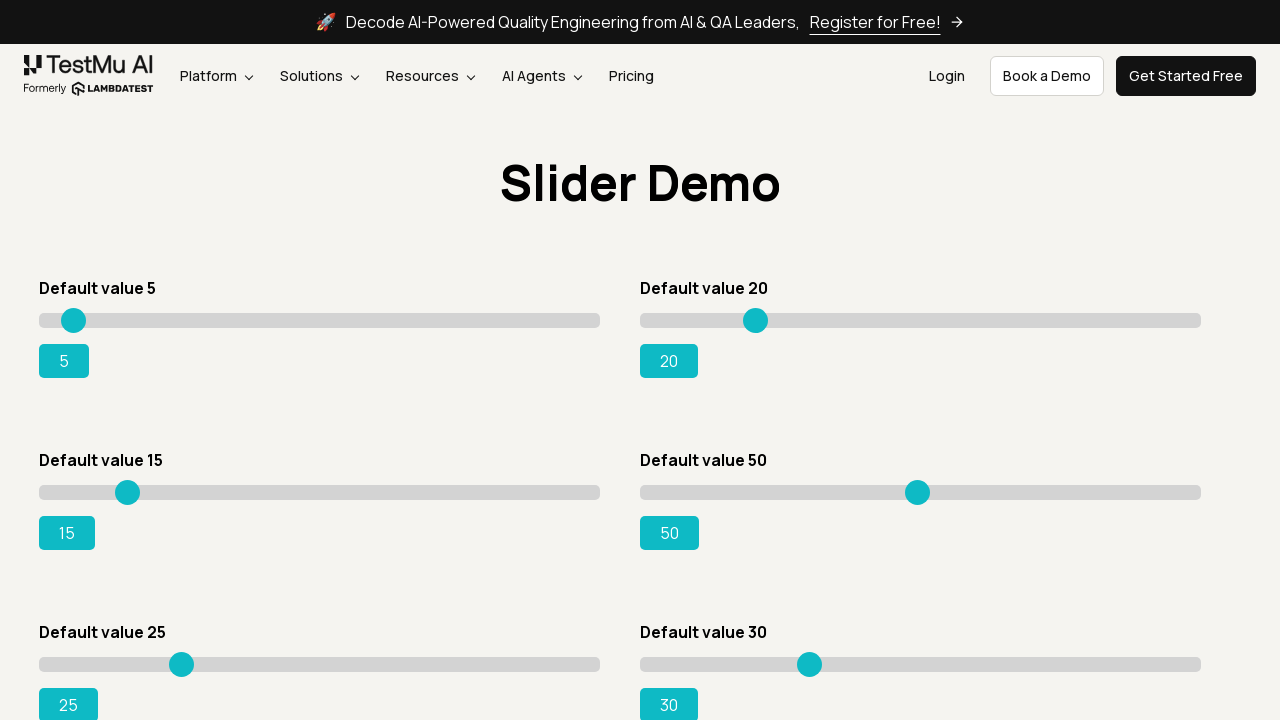

Pressed mouse button down on slider at (320, 492)
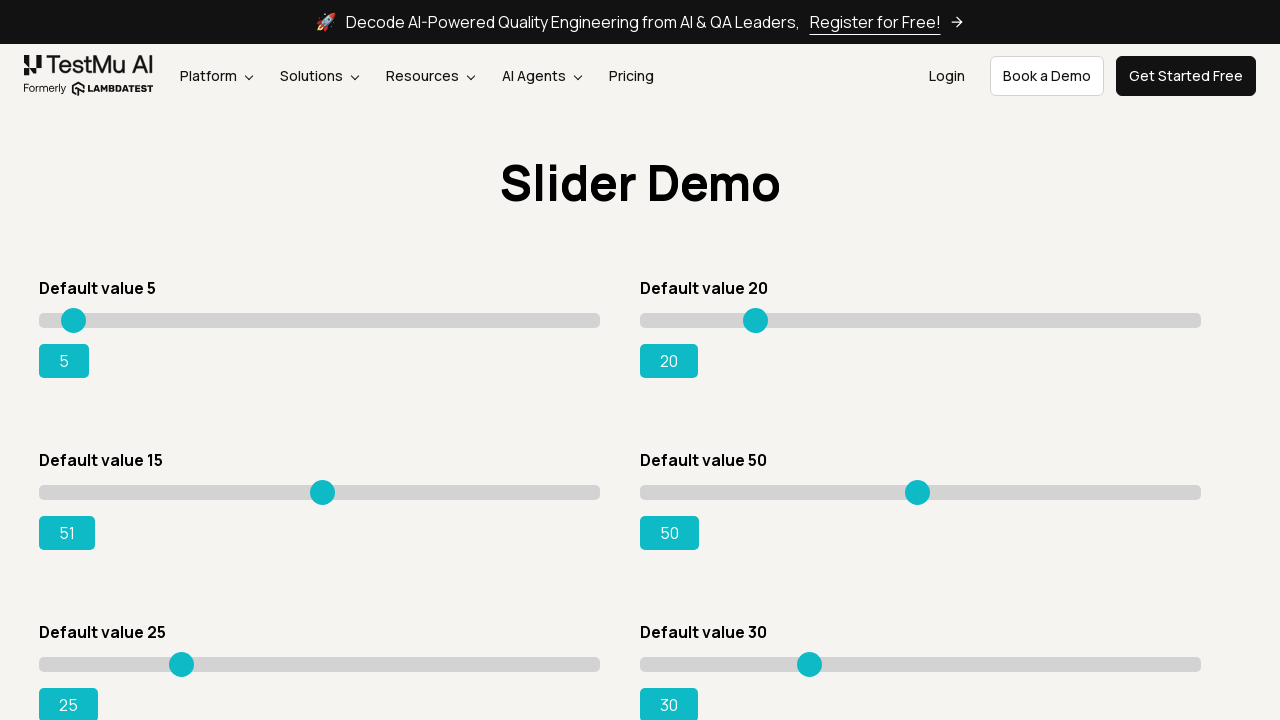

Dragged slider to the right edge to set value to 95 at (600, 492)
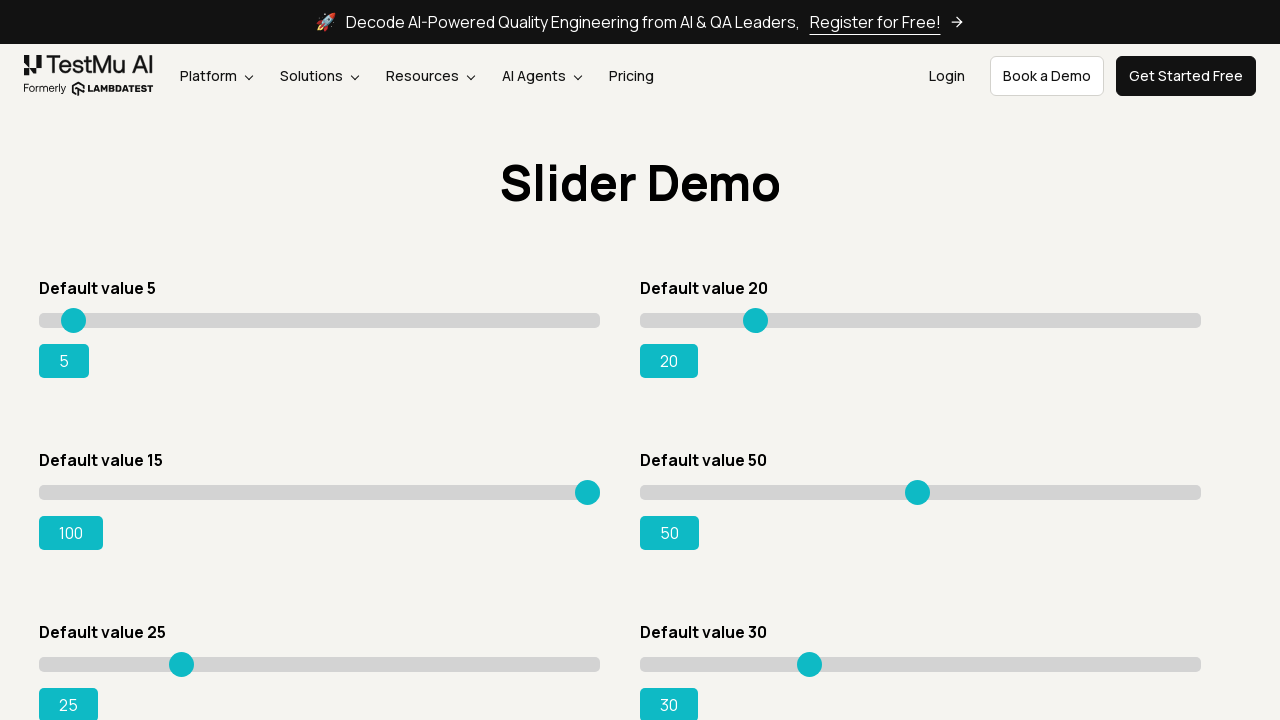

Released mouse button, slider value changed to 95 at (600, 492)
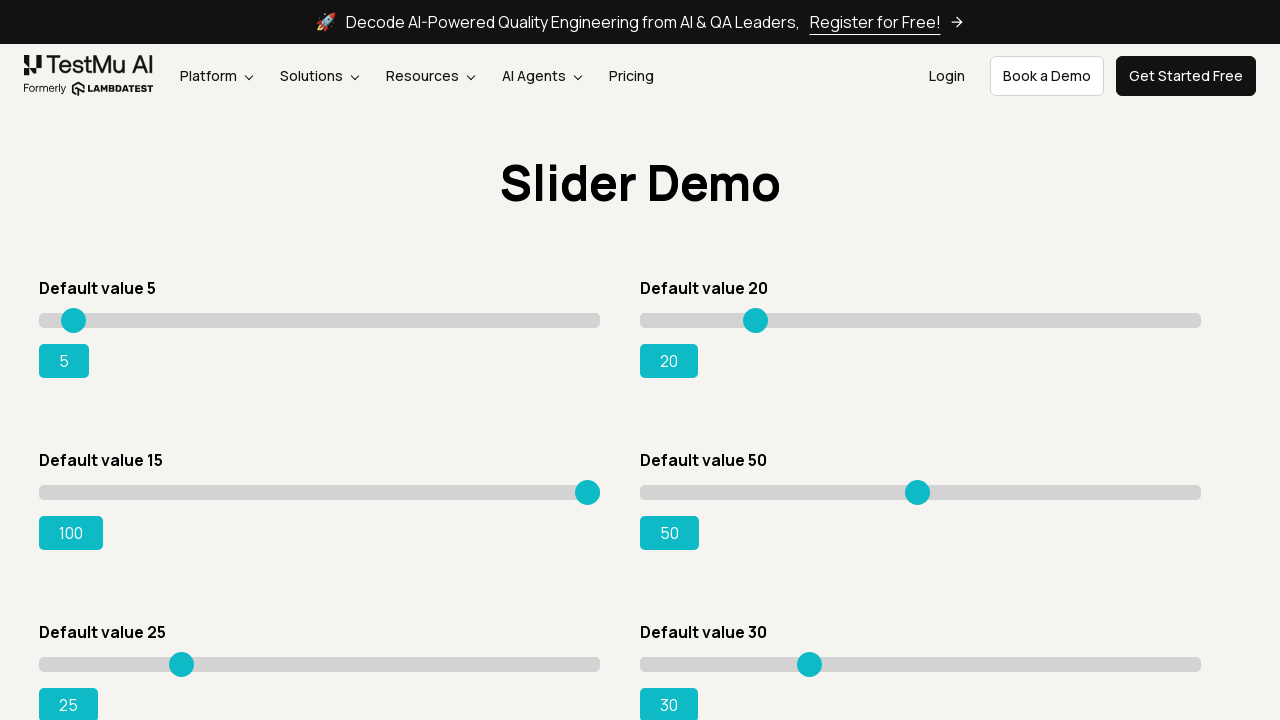

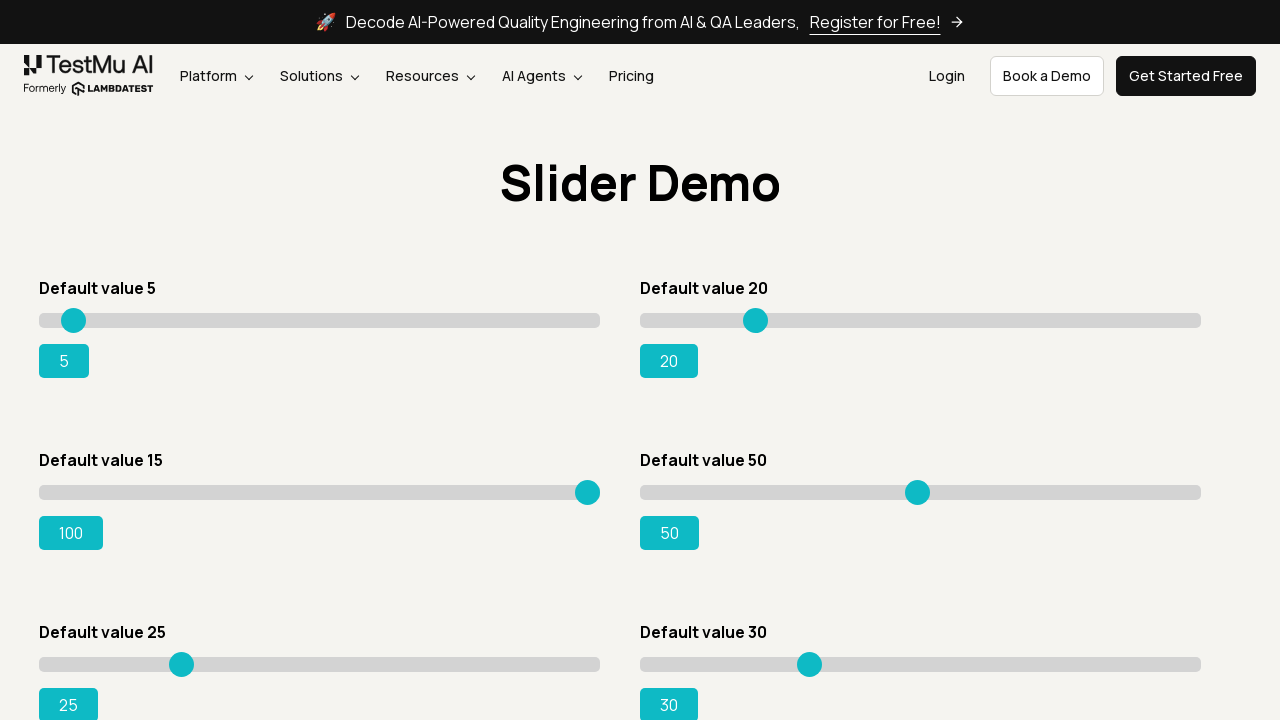